Tests alert handling functionality by triggering different types of JavaScript alerts and interacting with them

Starting URL: https://rahulshettyacademy.com/AutomationPractice/

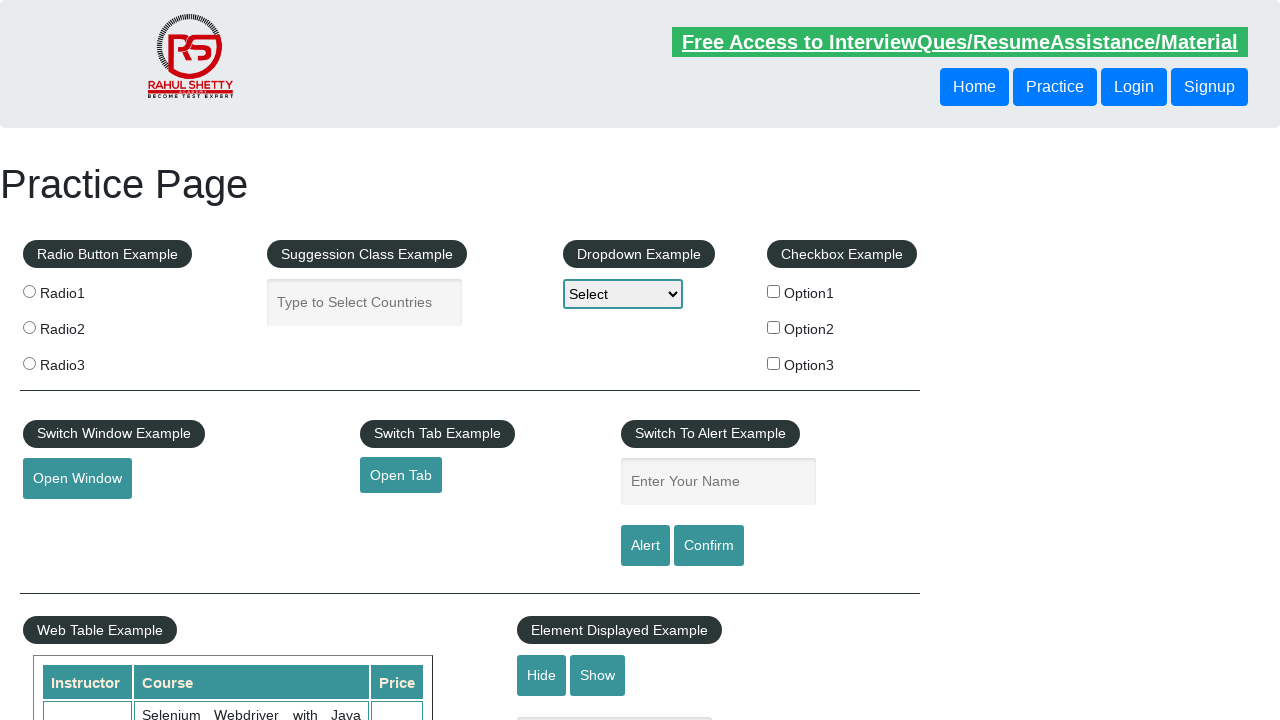

Filled name field with 'Madalina' on #name
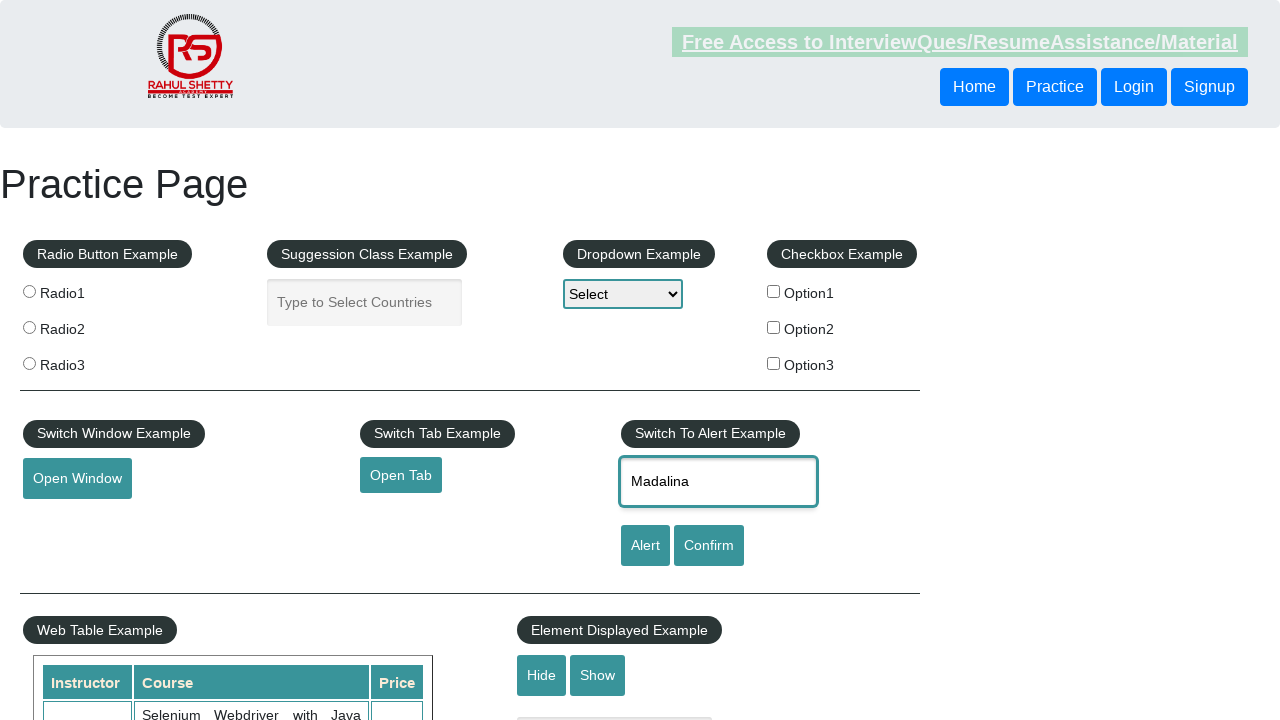

Clicked alert button to trigger first alert at (645, 546) on [id='alertbtn']
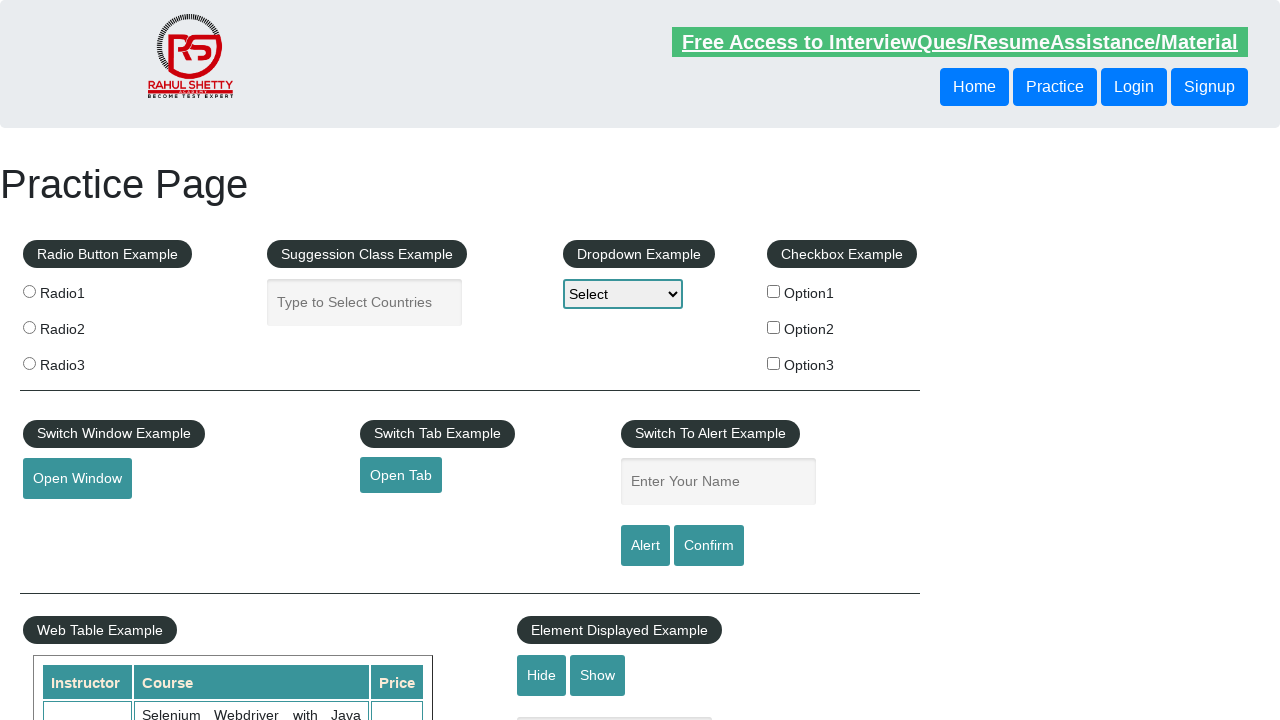

Set up dialog handler to accept alerts
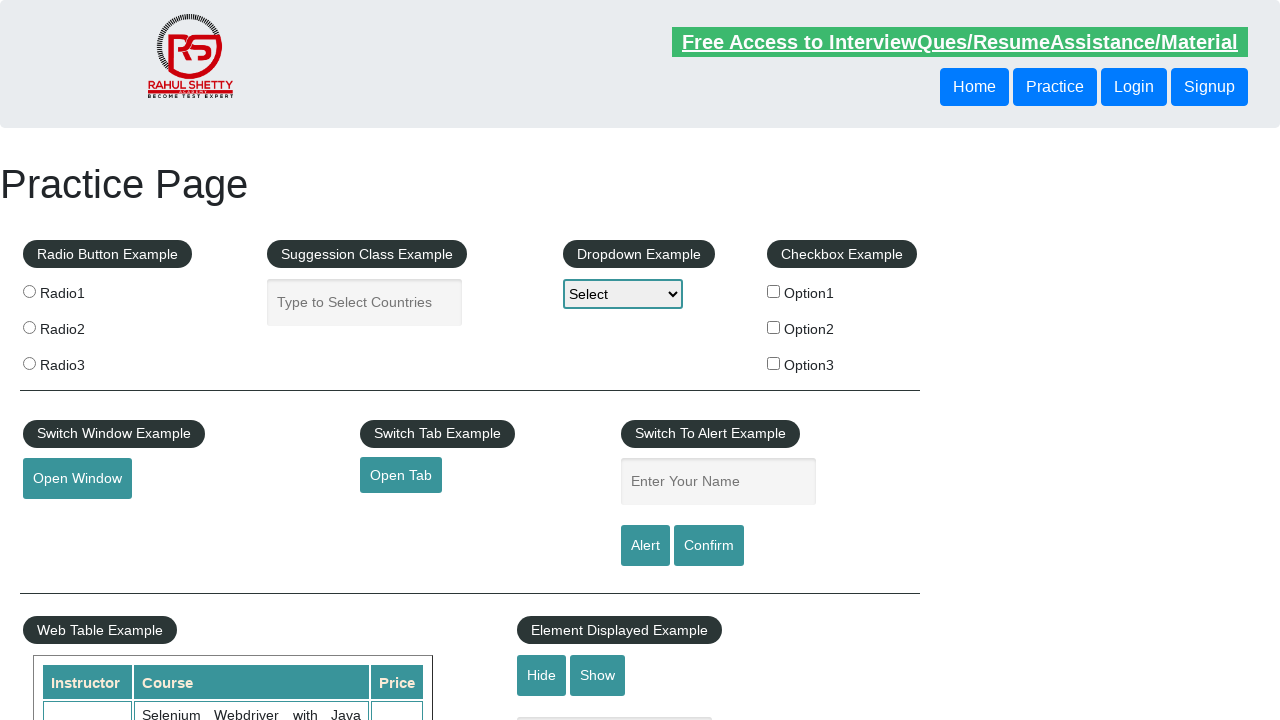

Clicked confirm button to trigger confirmation dialog at (709, 546) on #confirmbtn
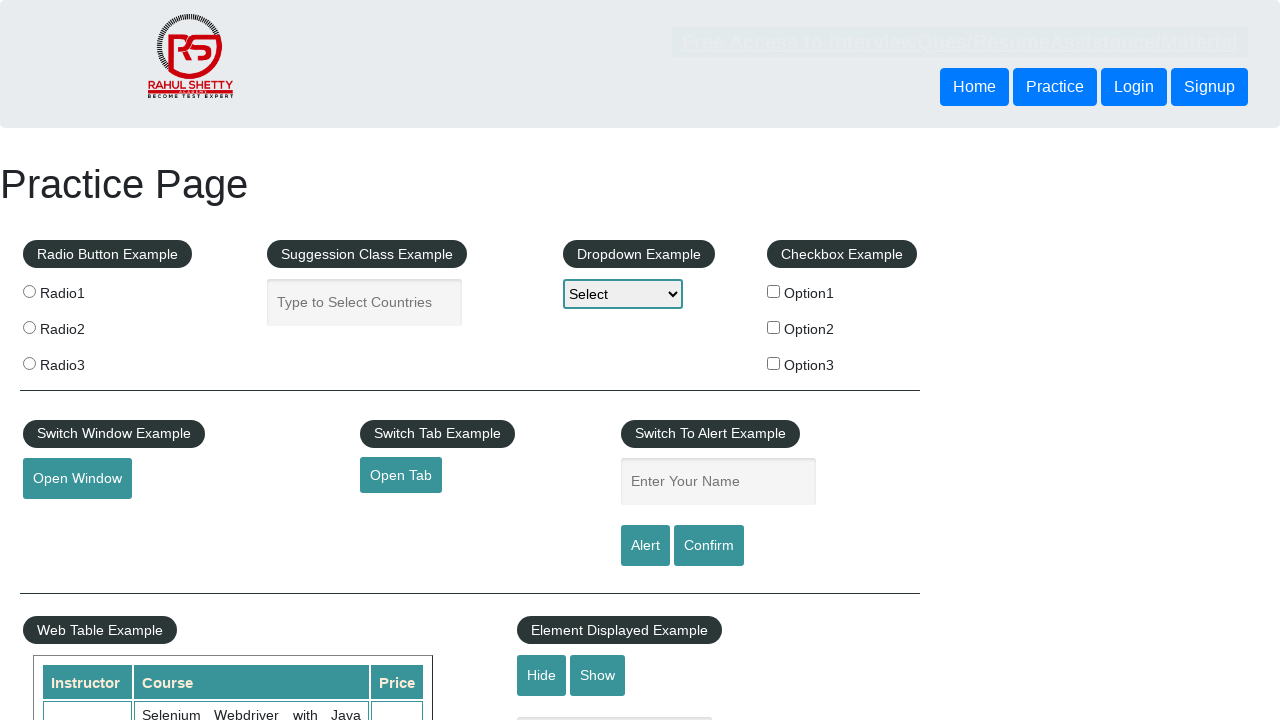

Set up dialog handler to dismiss confirmation dialog
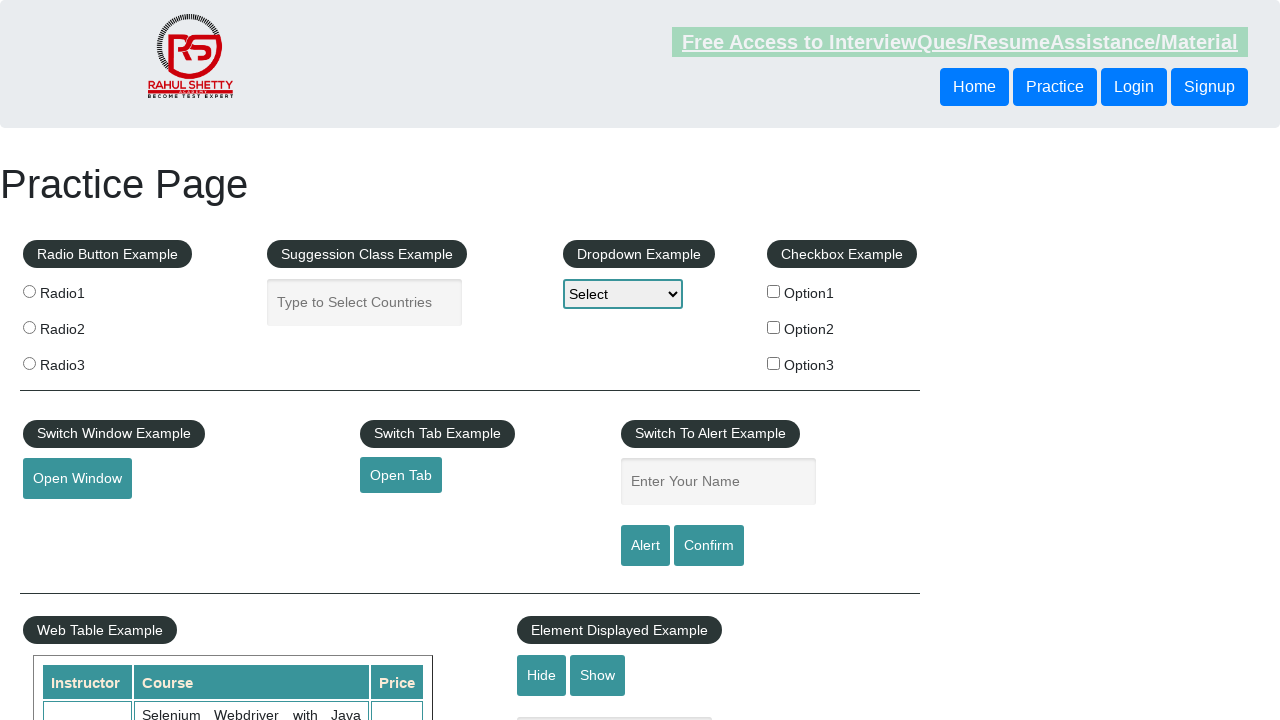

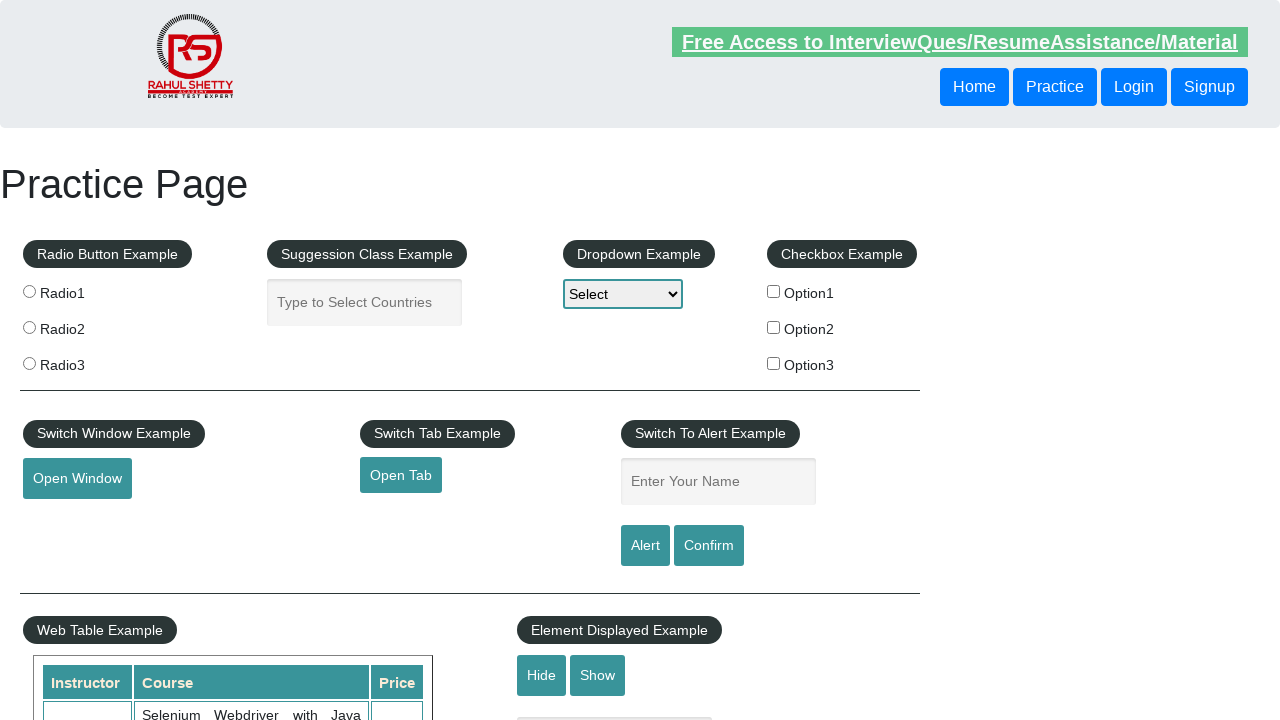